Tests that a todo item is removed when edited to an empty string

Starting URL: https://demo.playwright.dev/todomvc

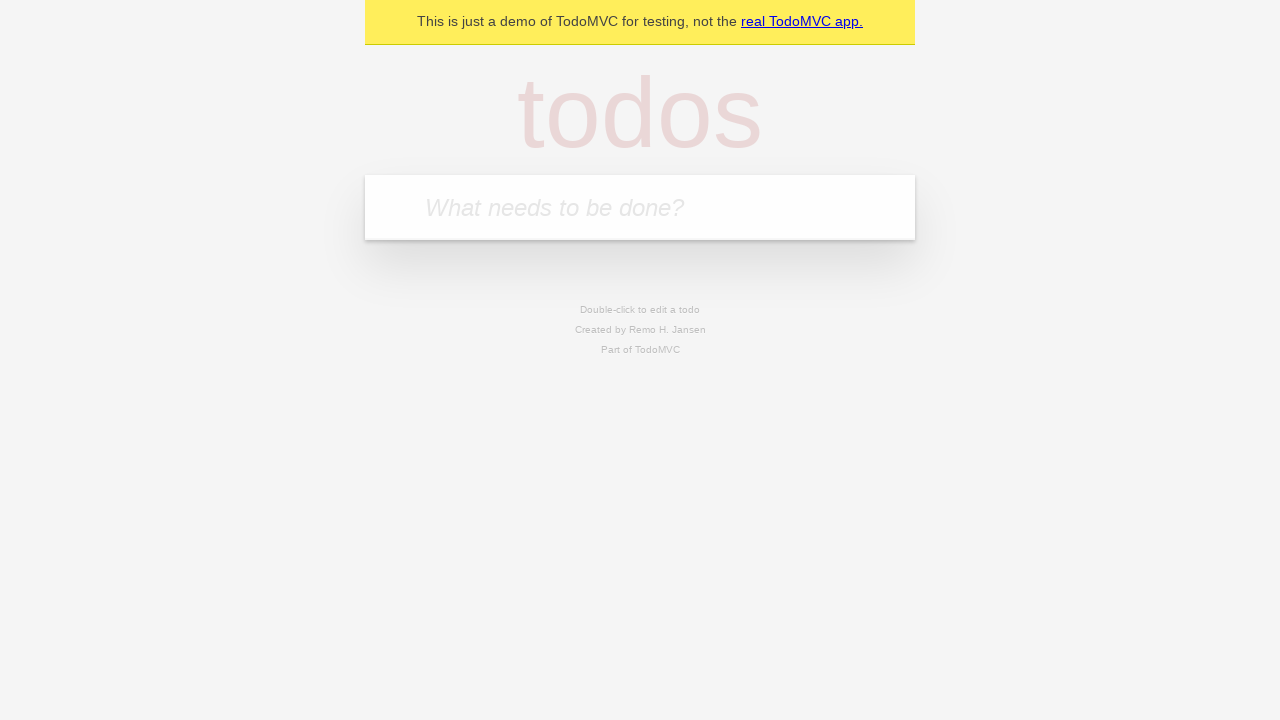

Filled todo input with 'buy some cheese' on internal:attr=[placeholder="What needs to be done?"i]
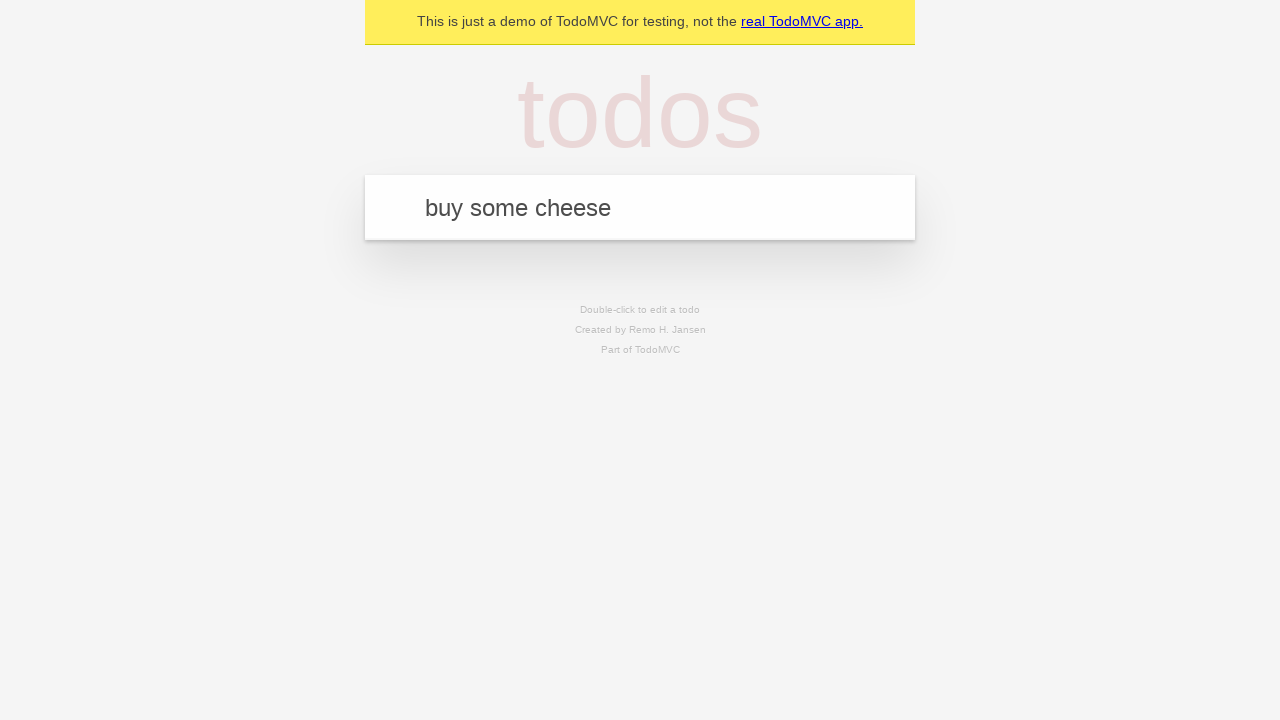

Pressed Enter to create todo 'buy some cheese' on internal:attr=[placeholder="What needs to be done?"i]
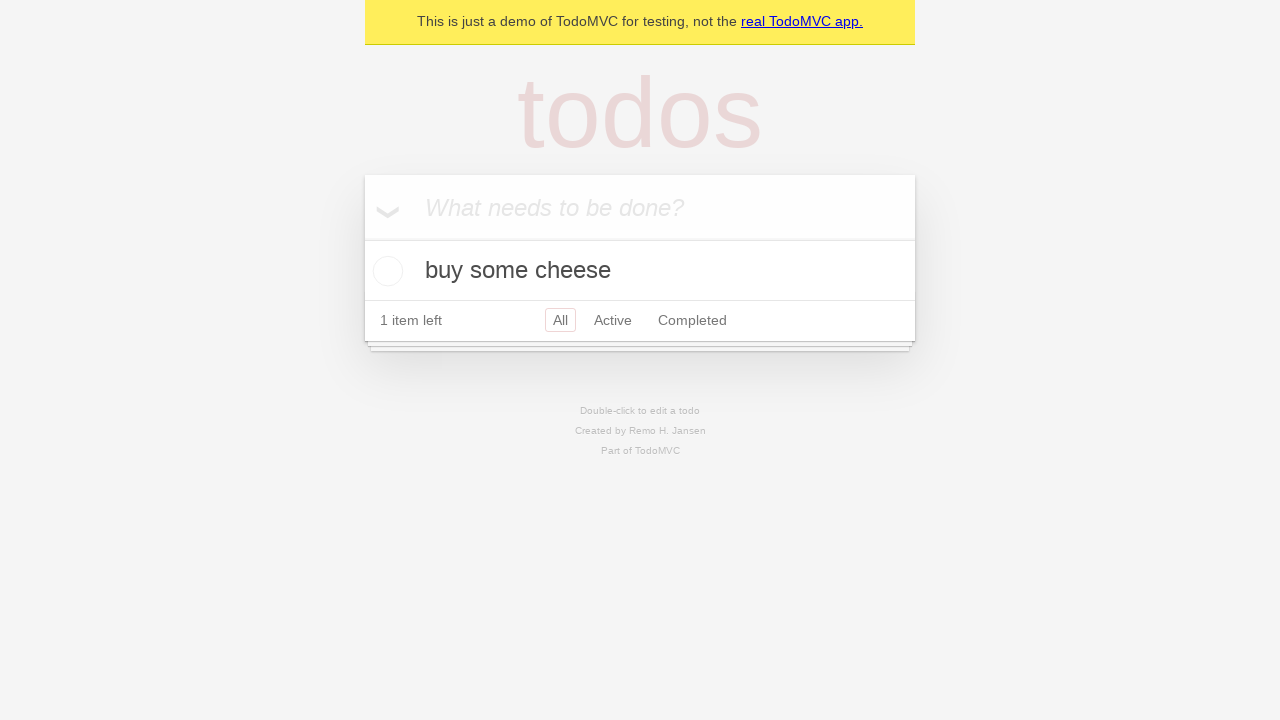

Filled todo input with 'feed the cat' on internal:attr=[placeholder="What needs to be done?"i]
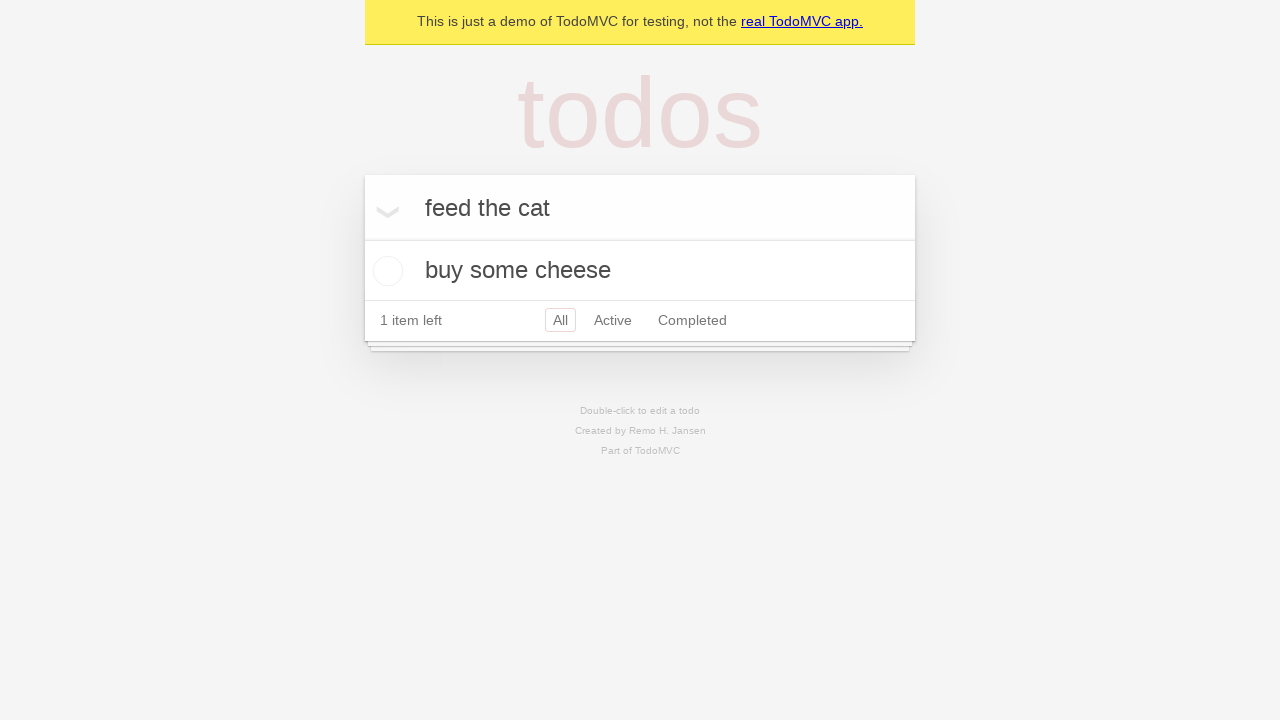

Pressed Enter to create todo 'feed the cat' on internal:attr=[placeholder="What needs to be done?"i]
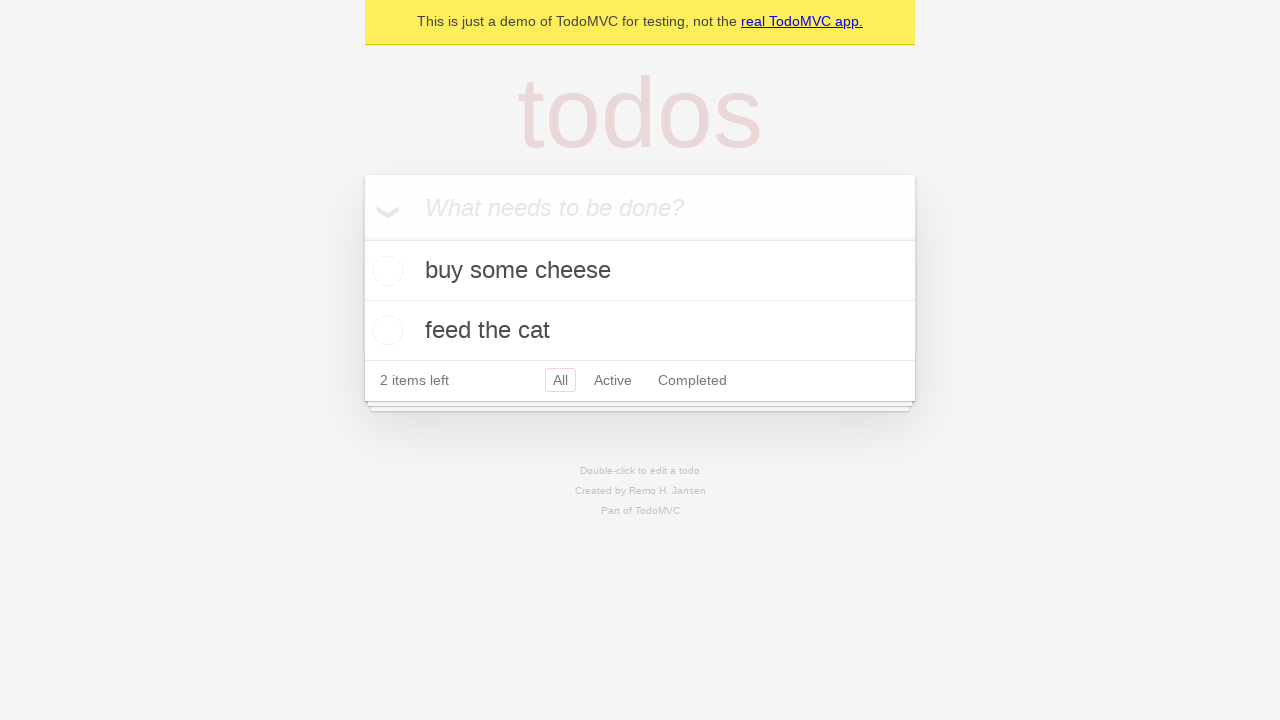

Filled todo input with 'book a doctors appointment' on internal:attr=[placeholder="What needs to be done?"i]
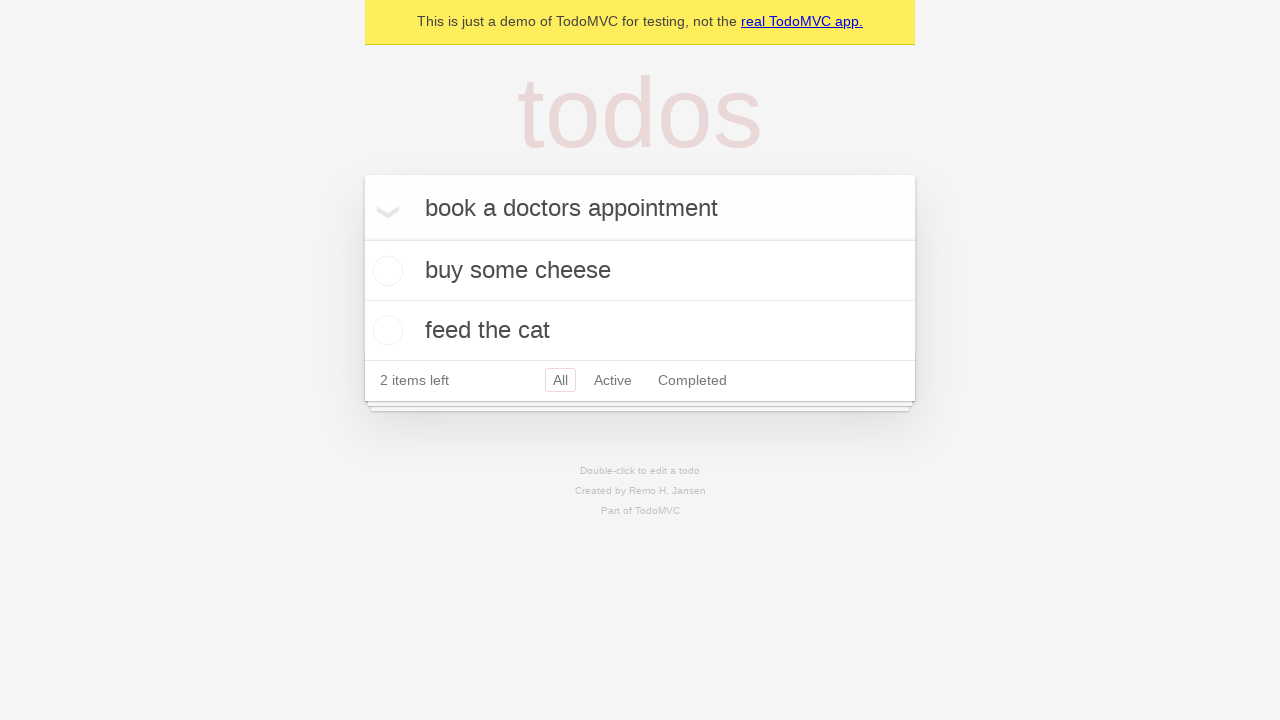

Pressed Enter to create todo 'book a doctors appointment' on internal:attr=[placeholder="What needs to be done?"i]
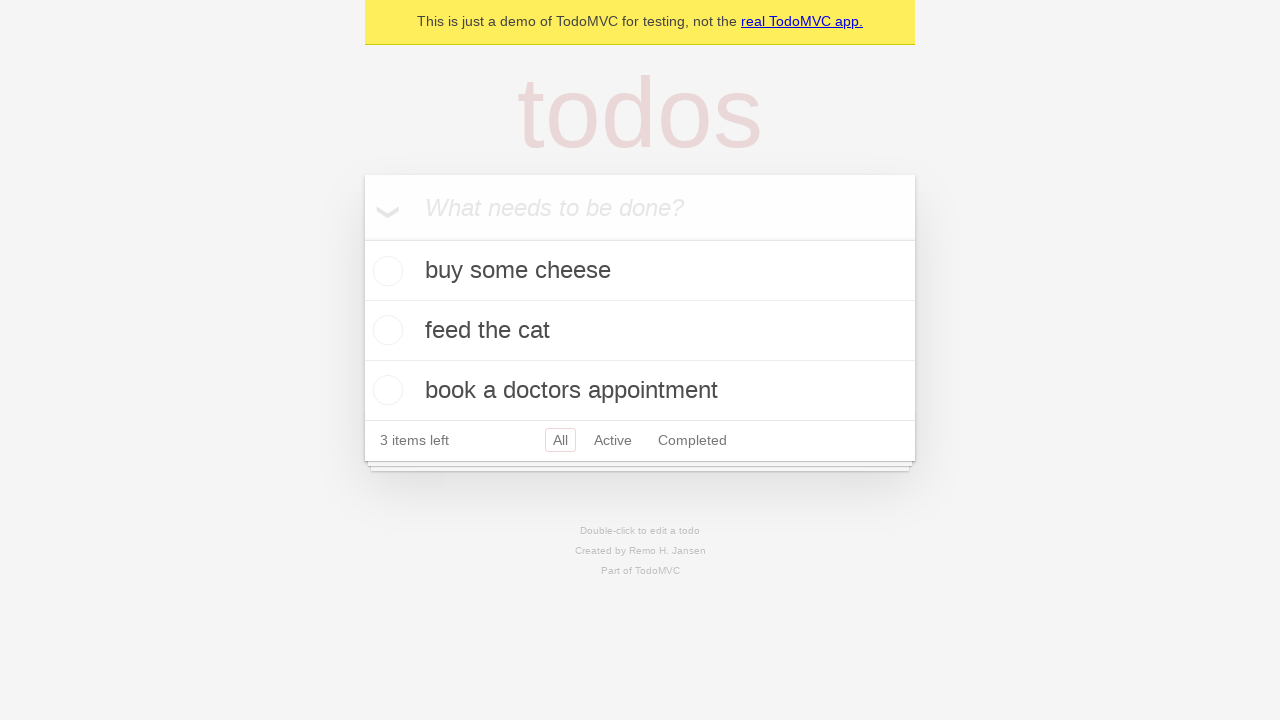

Waited for all 3 todo items to load
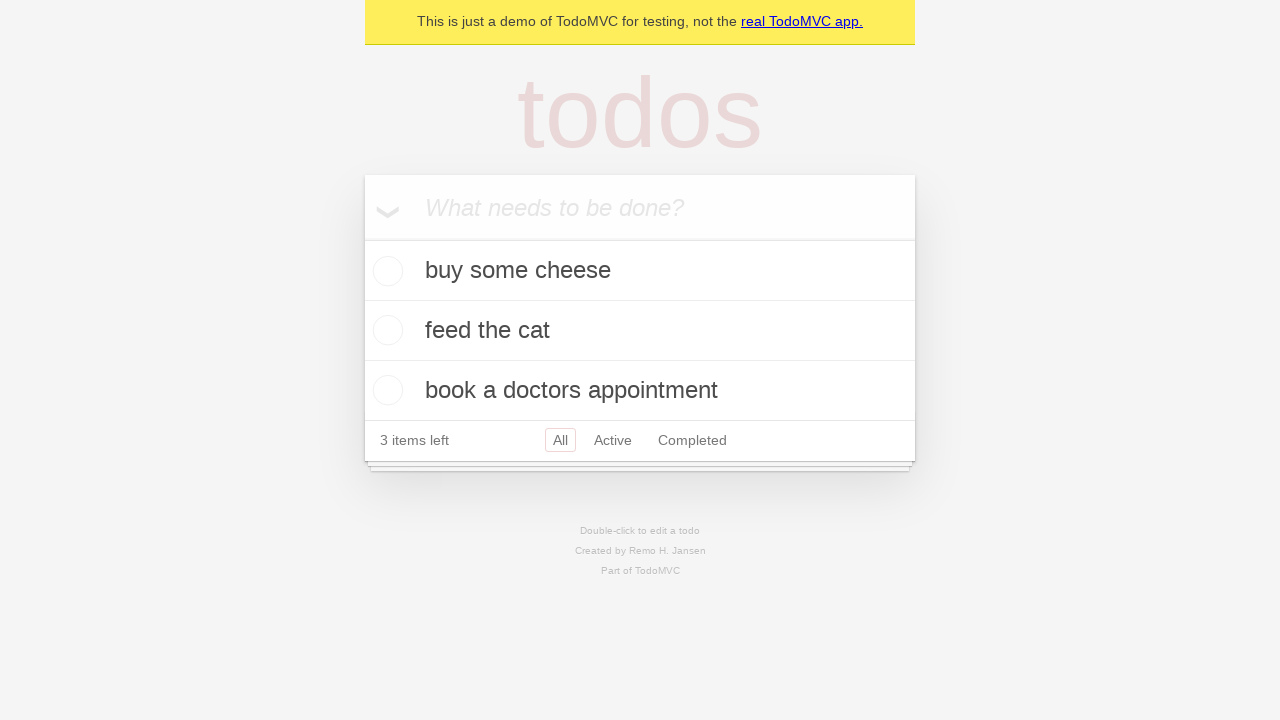

Double-clicked second todo item to enter edit mode at (640, 331) on internal:testid=[data-testid="todo-item"s] >> nth=1
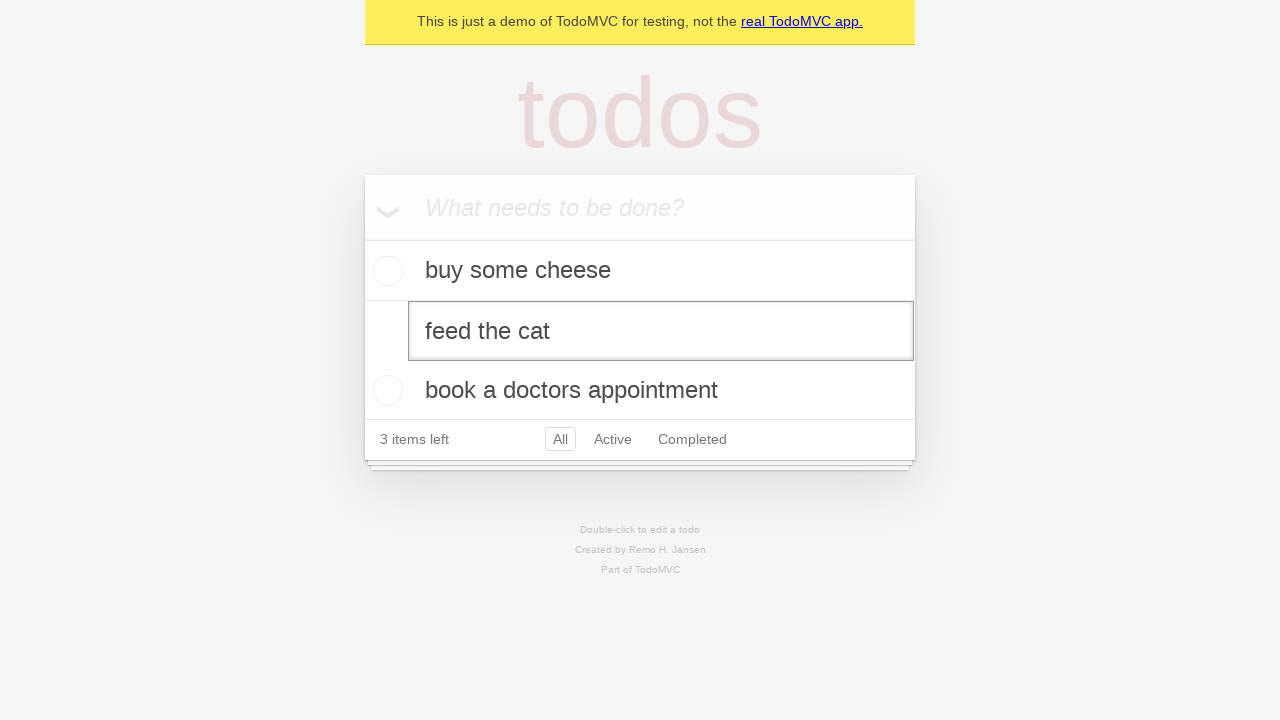

Cleared all text from the edit input on internal:testid=[data-testid="todo-item"s] >> nth=1 >> internal:role=textbox[nam
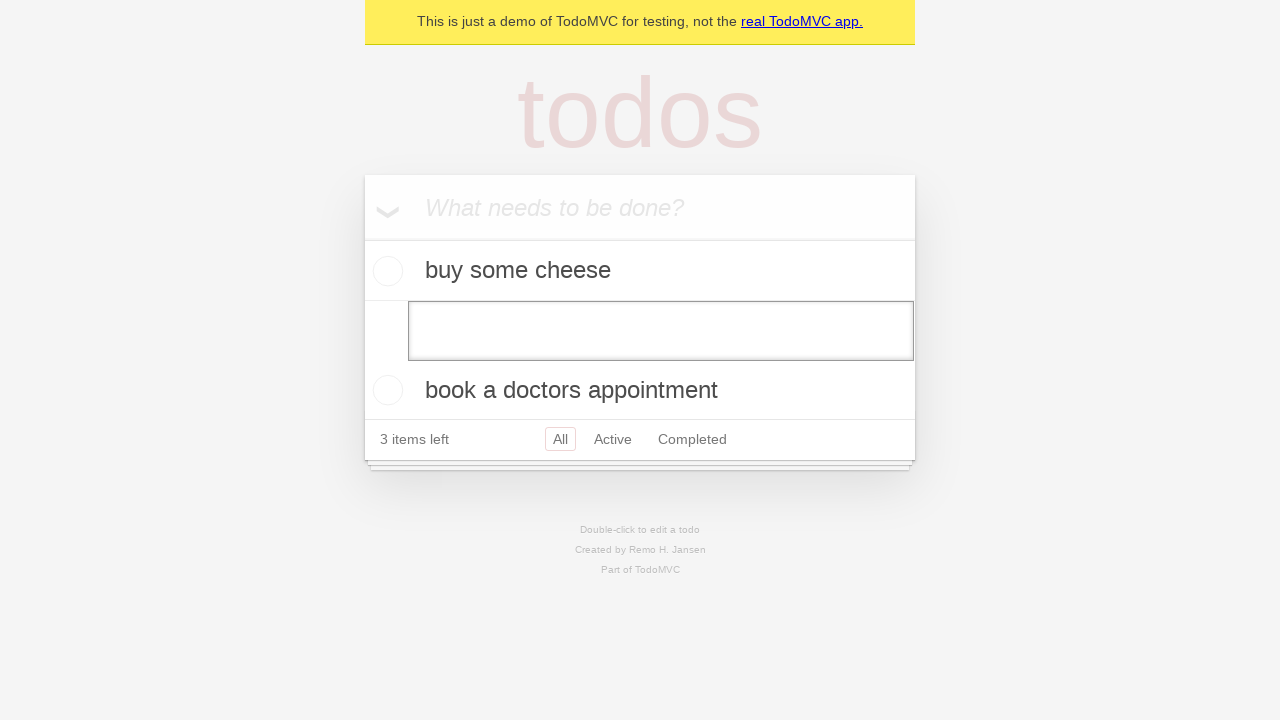

Pressed Enter to confirm empty edit, removing the todo item on internal:testid=[data-testid="todo-item"s] >> nth=1 >> internal:role=textbox[nam
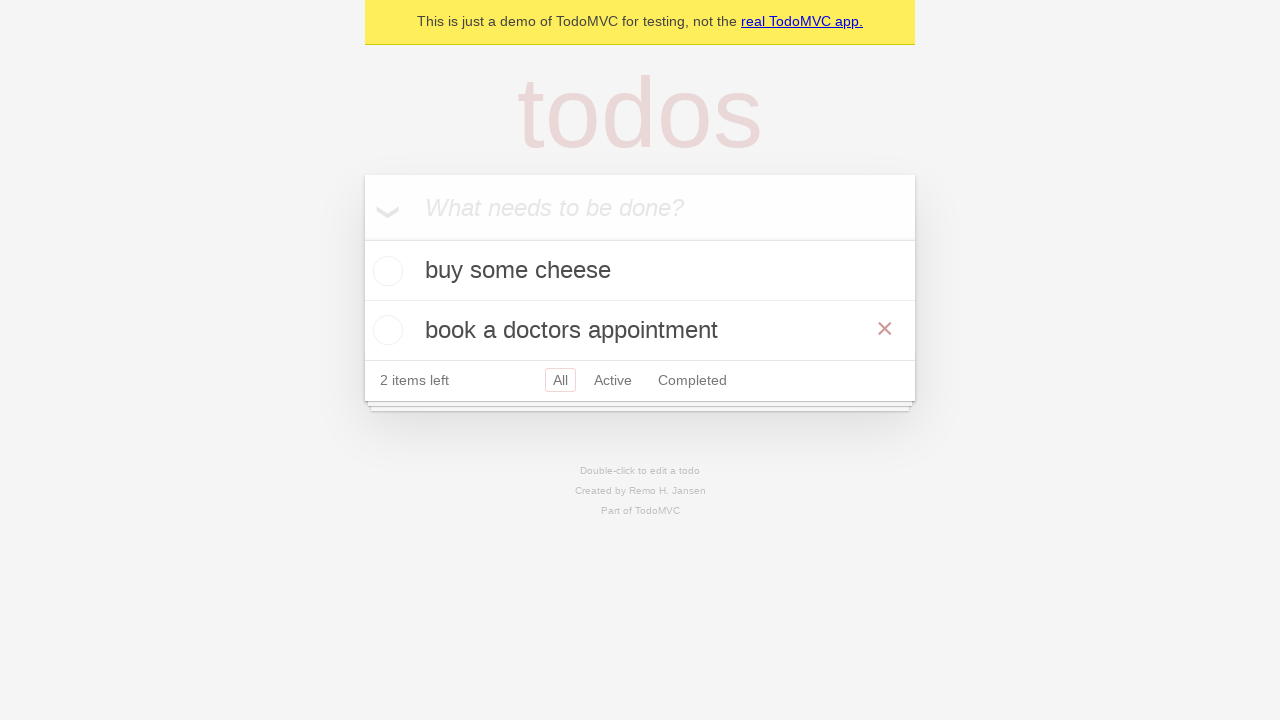

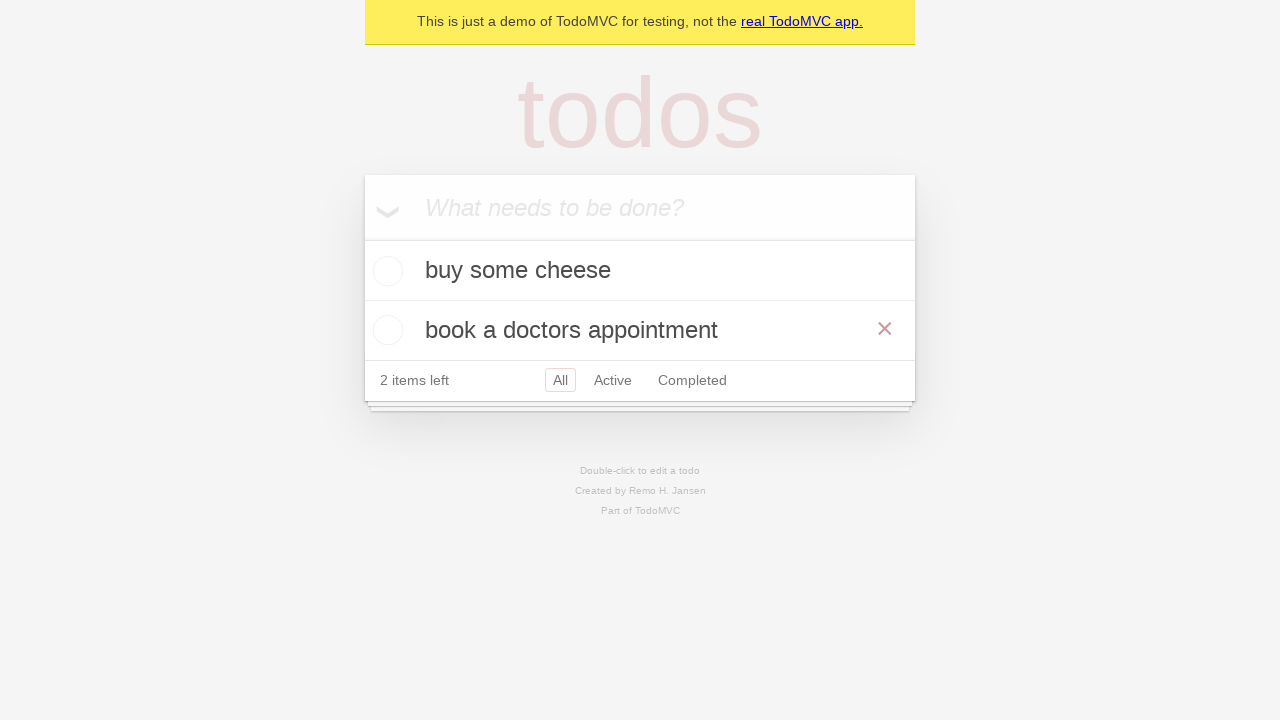